Tests a restaurant ordering flow by scrolling through the page, selecting a restaurant, browsing the menu, adding an item to cart, and proceeding to checkout.

Starting URL: https://mrpdemo.eatanceapp.com/

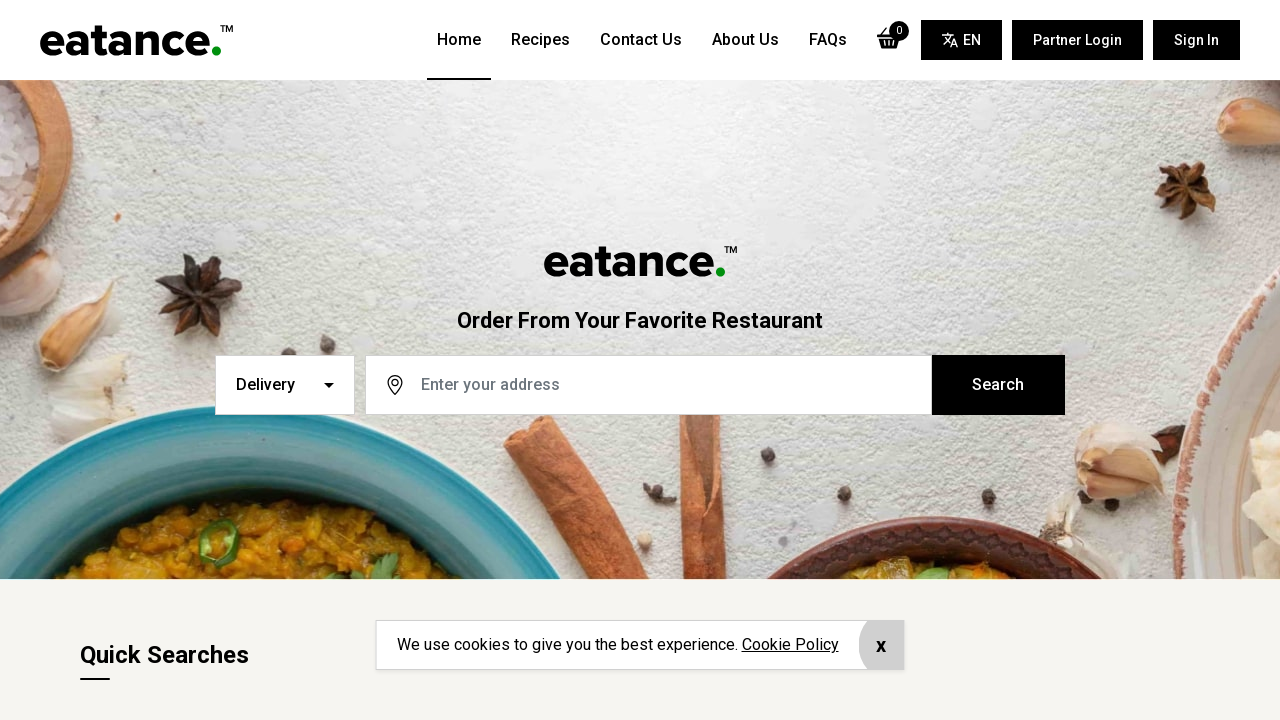

Scrolled down 500px to view restaurant listings
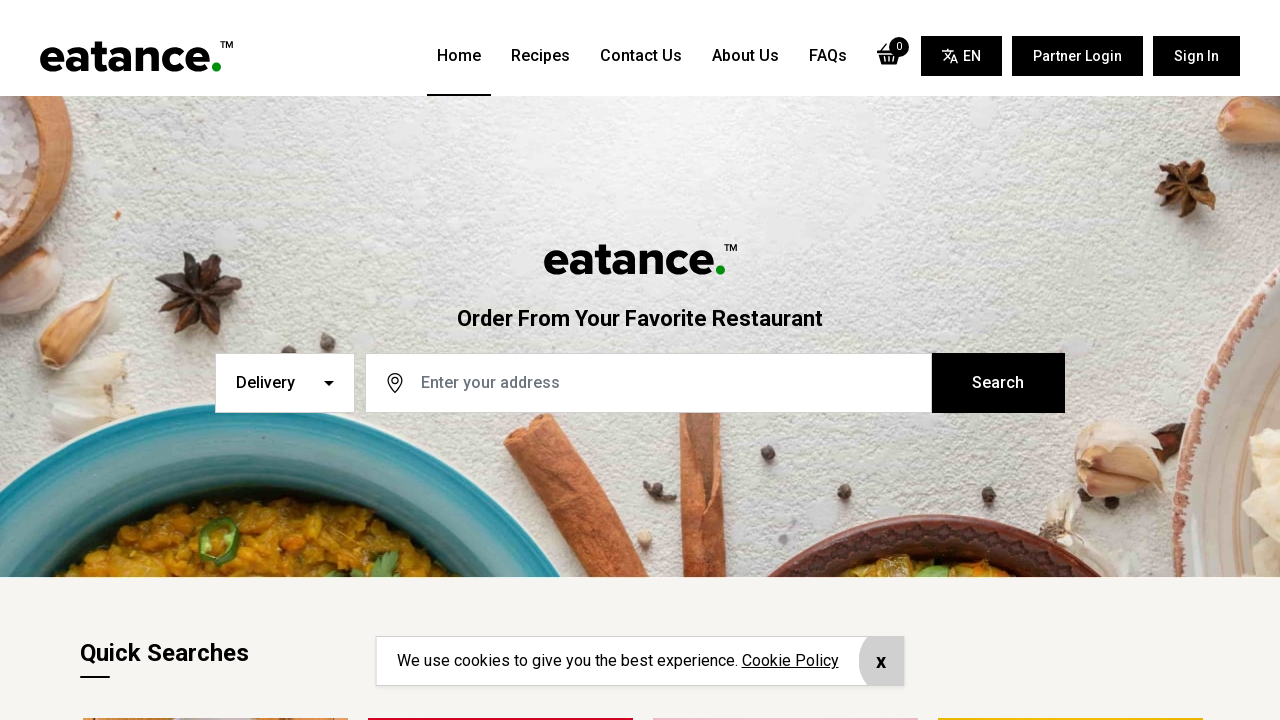

Scrolled down 200px to continue viewing restaurants
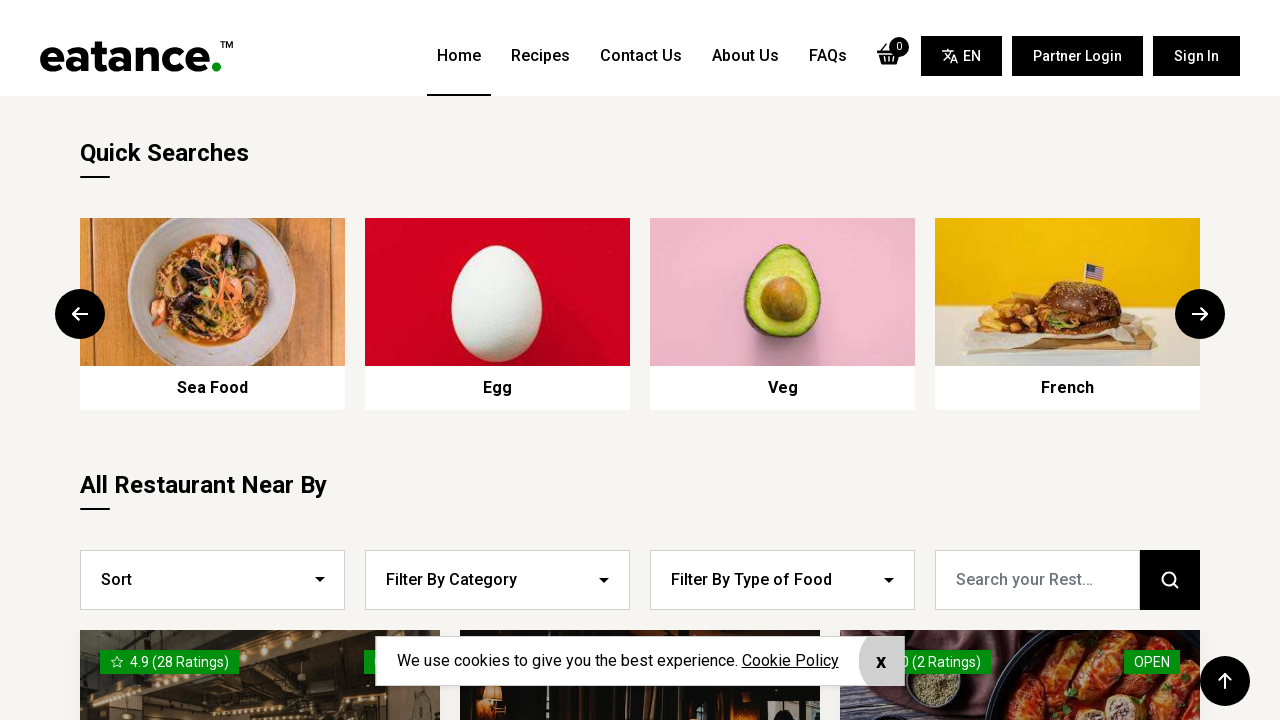

Scrolled down 300px to reveal more restaurant options
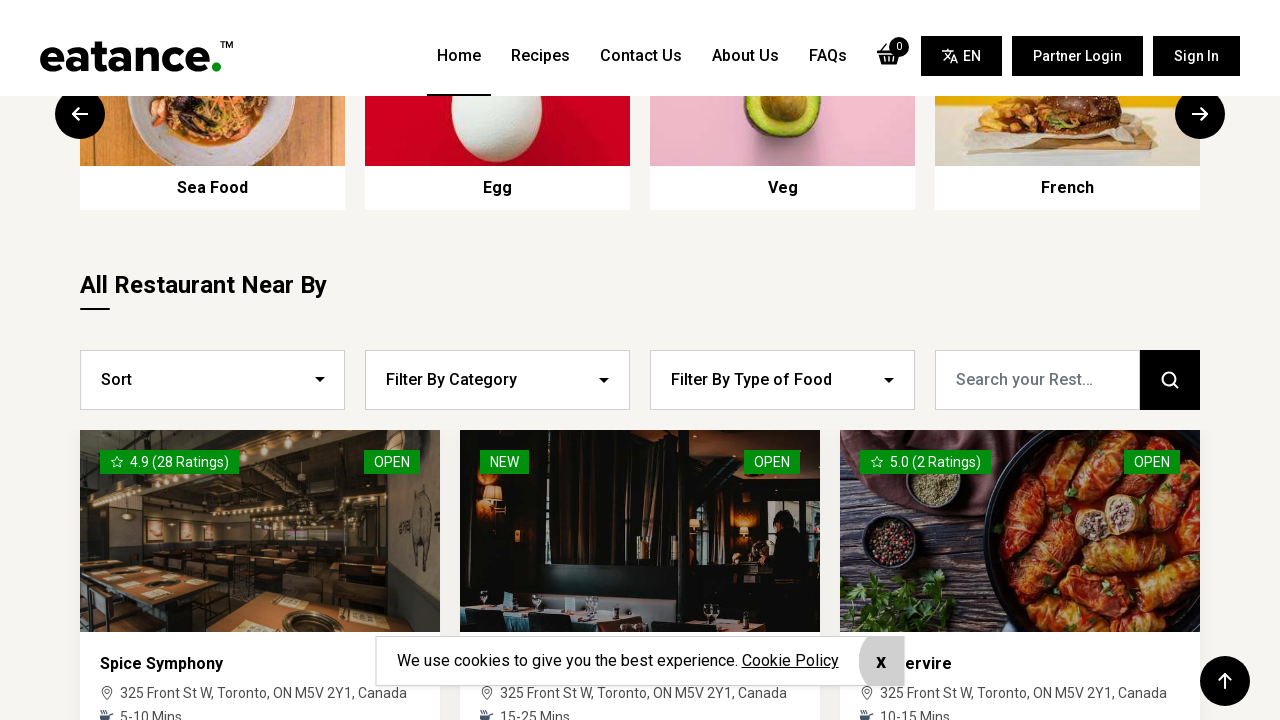

Waited for first restaurant selector to load
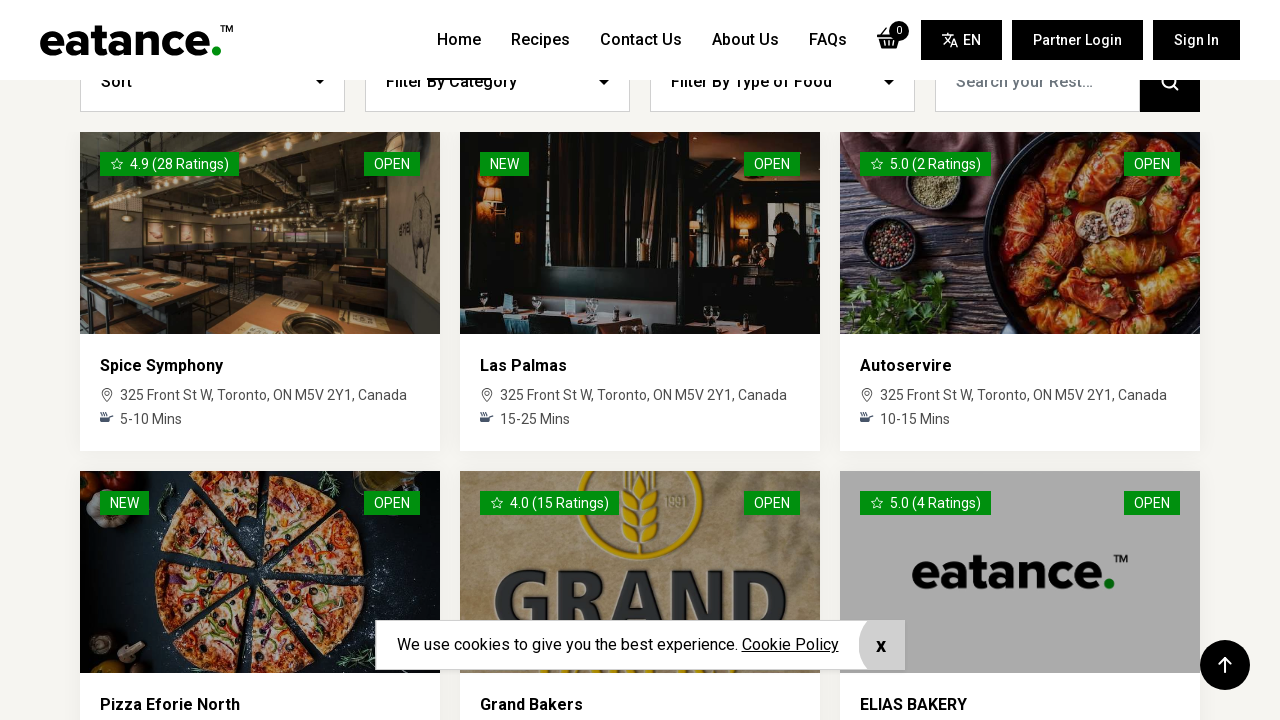

Clicked on the first restaurant to view its menu at (260, 366) on div:nth-of-type(1).col-xl-4 > a.box-restaurant > div.p-4 > h6.transition
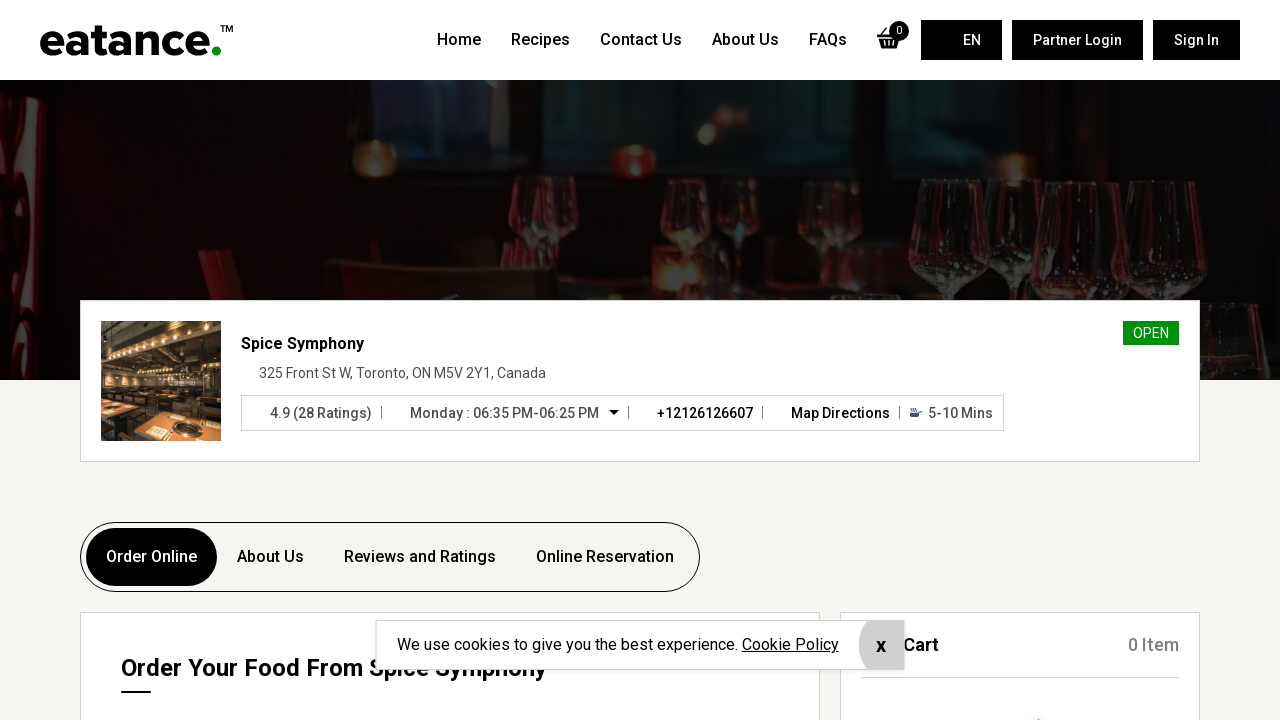

Scrolled up 693px to adjust menu view
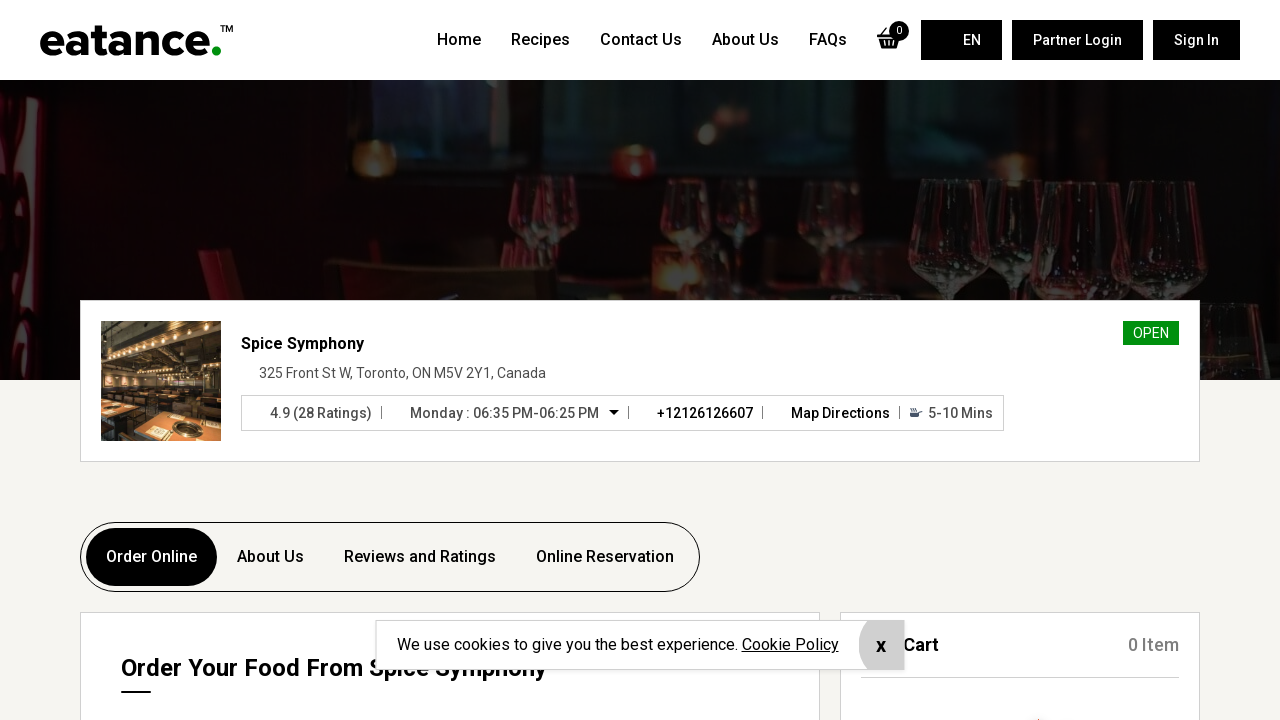

Scrolled down 293px to position menu items
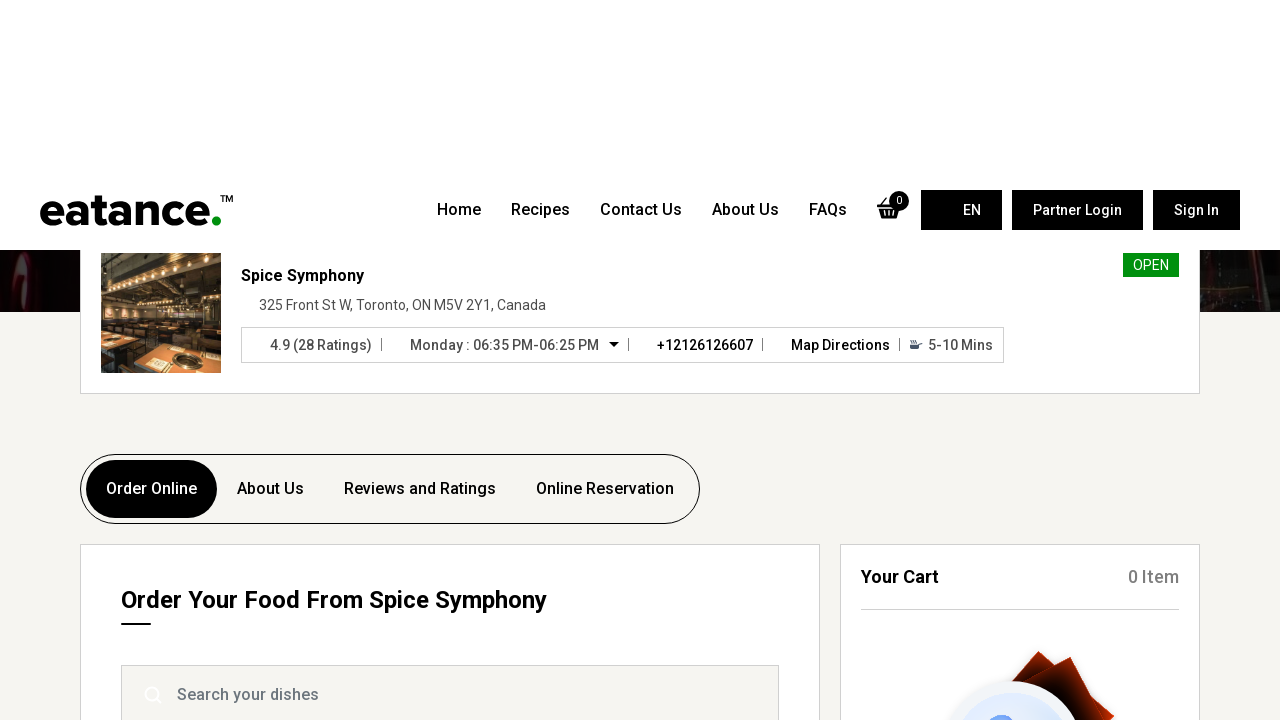

Scrolled down 200px to reveal more menu items
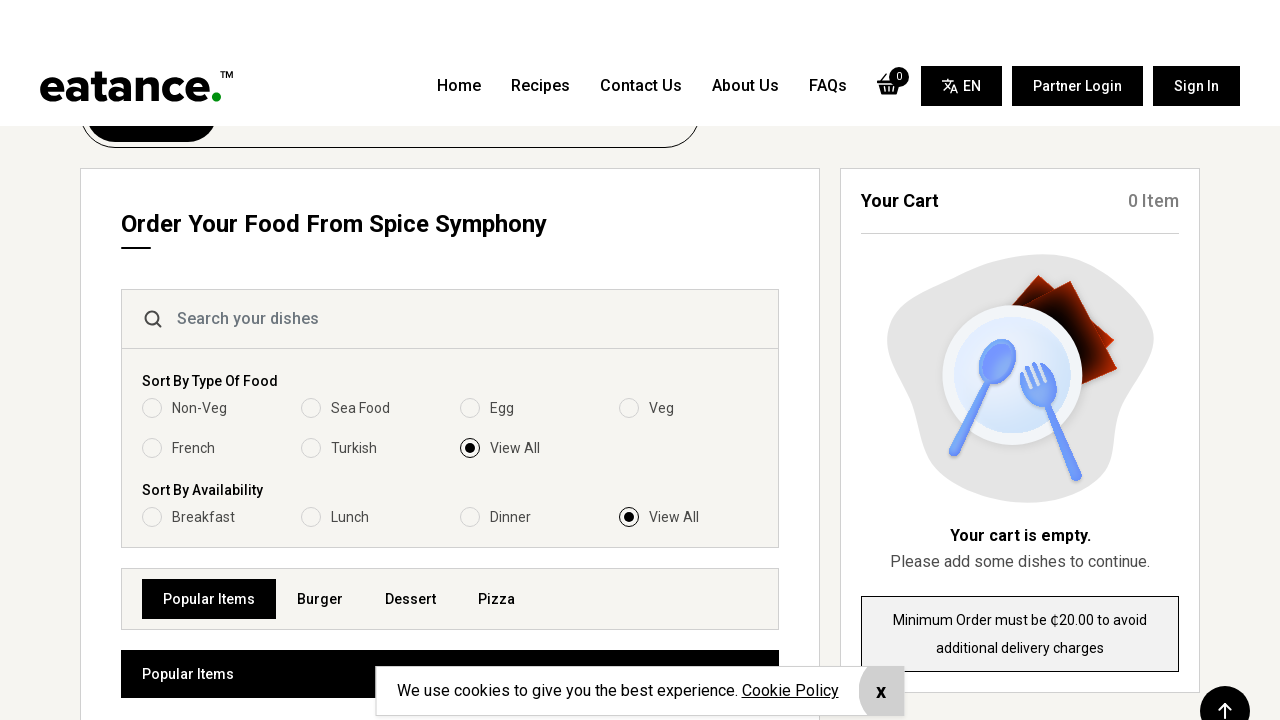

Scrolled down 100px to finalize menu item visibility
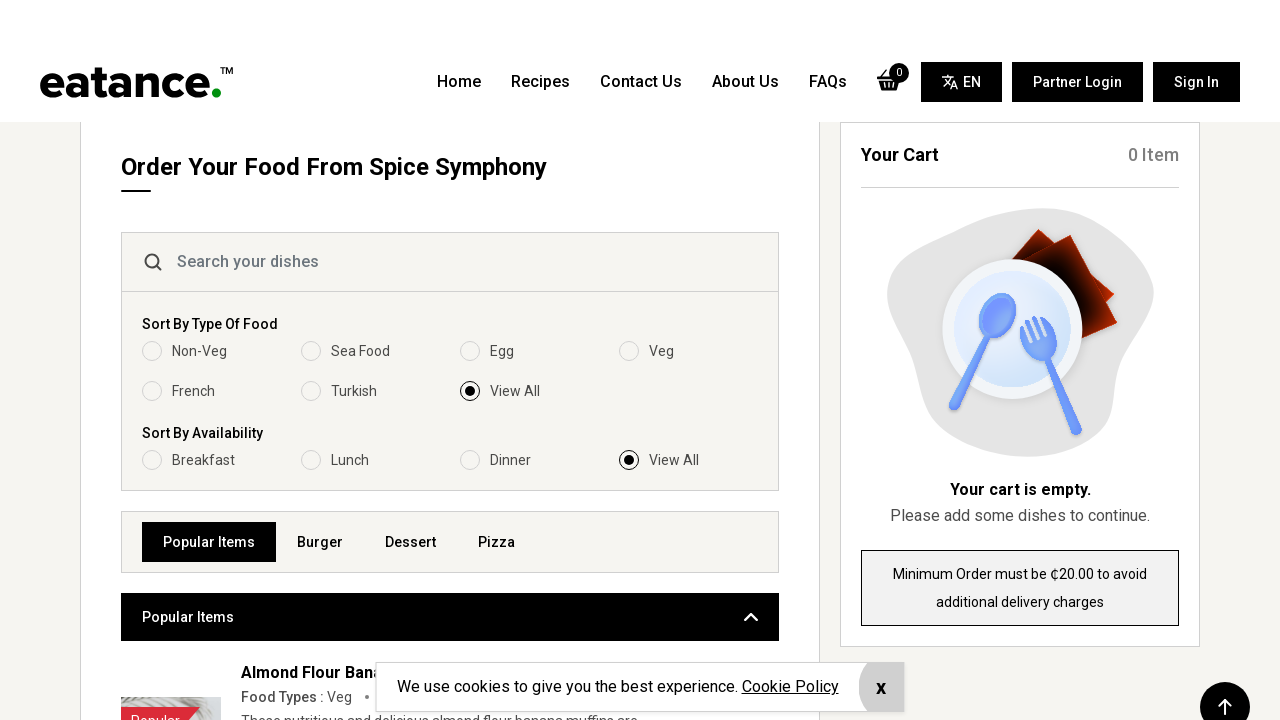

Waited for add to cart button to load
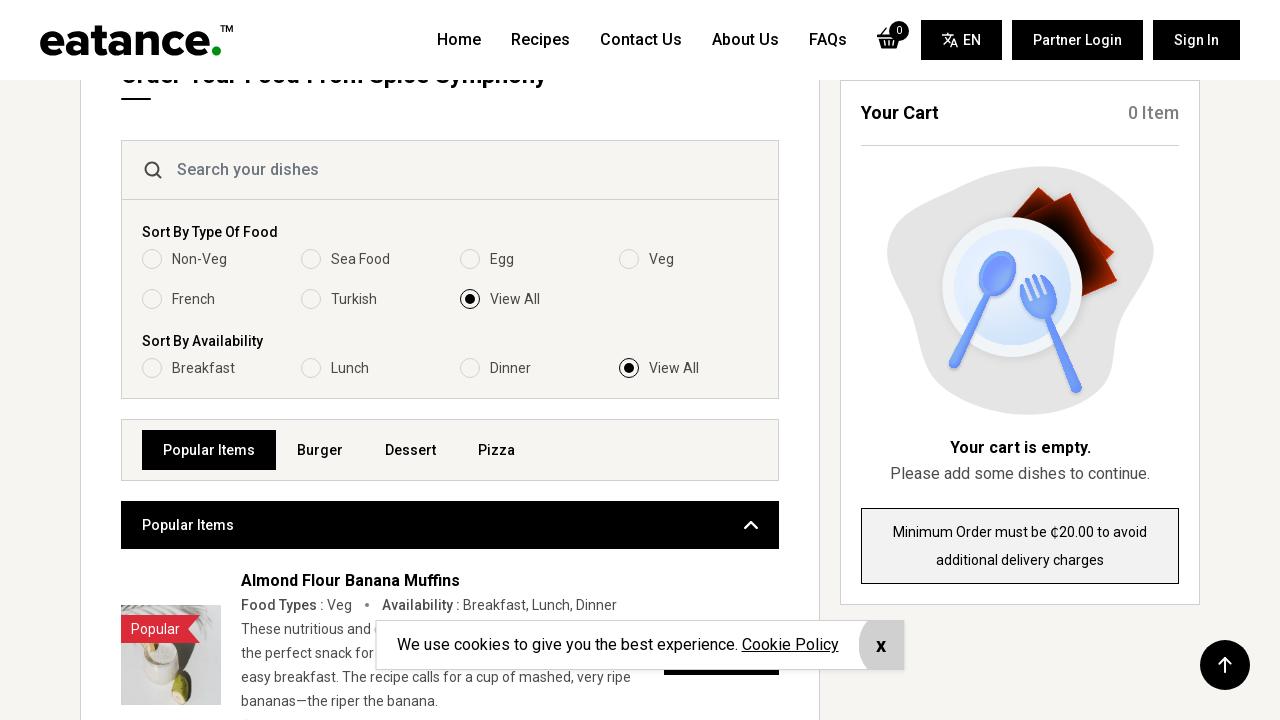

Clicked add to cart button to add menu item to cart at (722, 700) on div.accordion-body > div:nth-of-type(1) > div:nth-of-type(2) > button.addtocart-
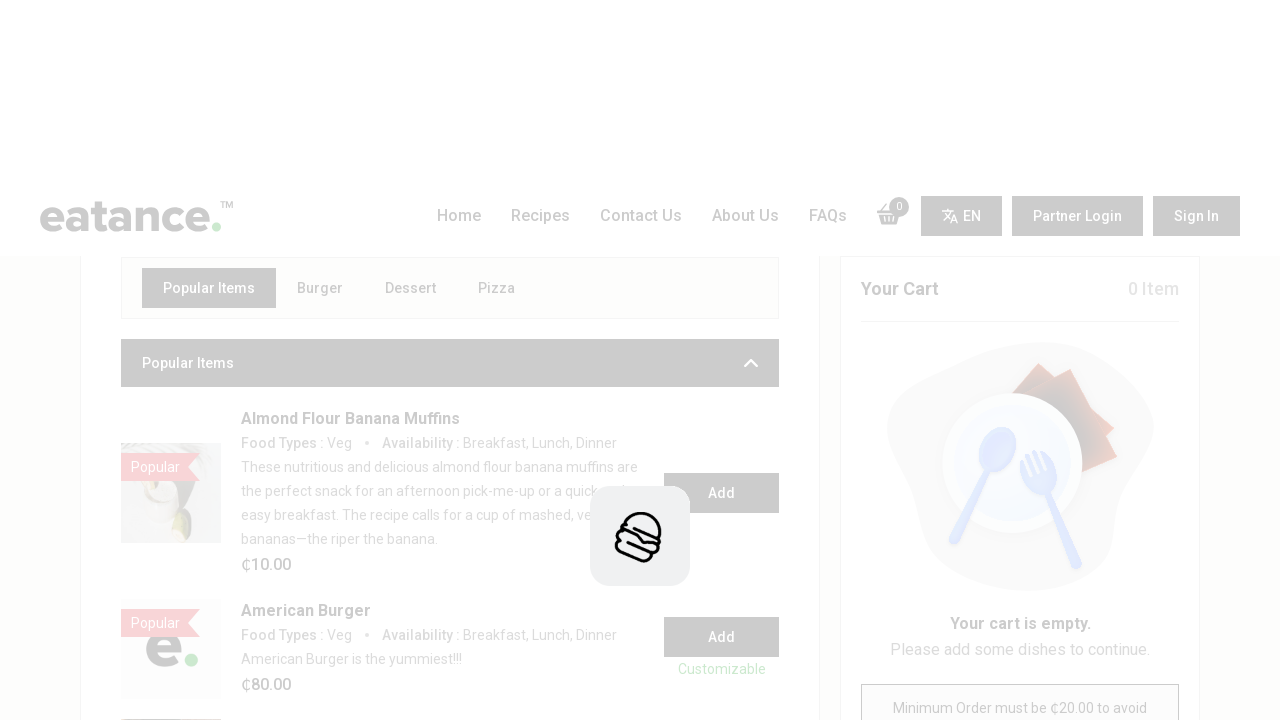

Waited for checkout button to load
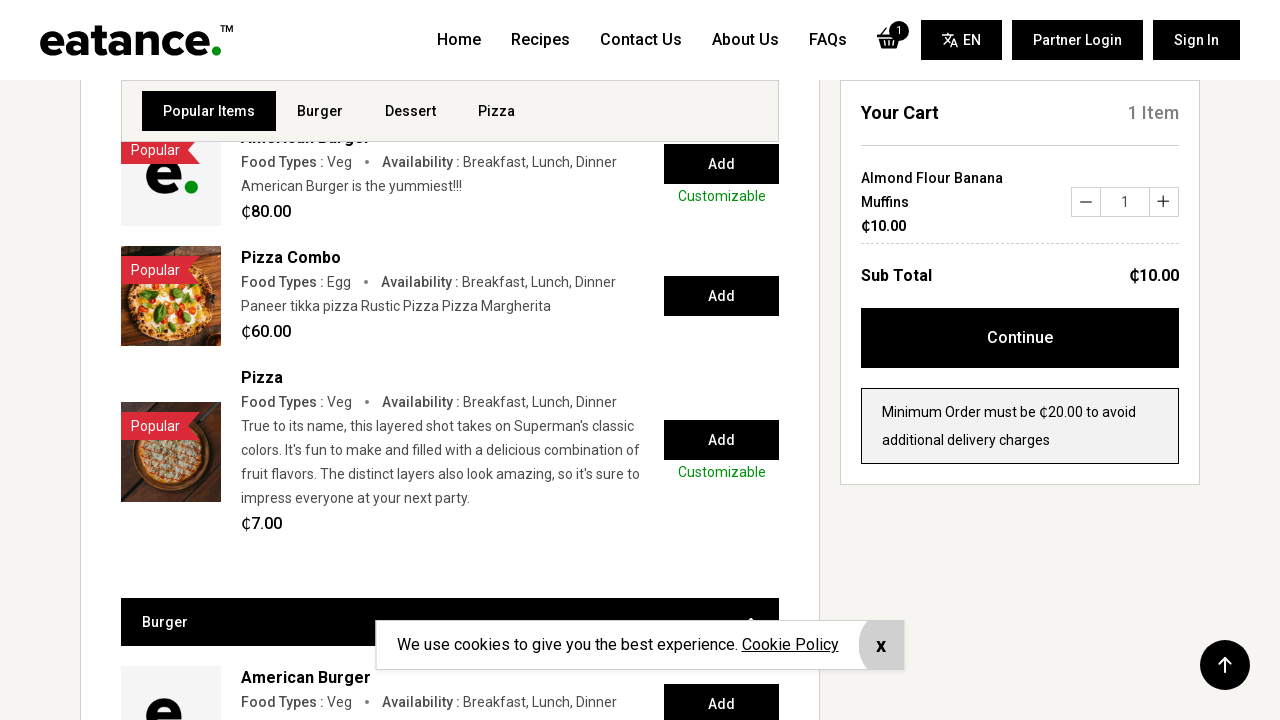

Clicked checkout button to proceed to cart at (1020, 338) on a[onclick="checkResStat();"]
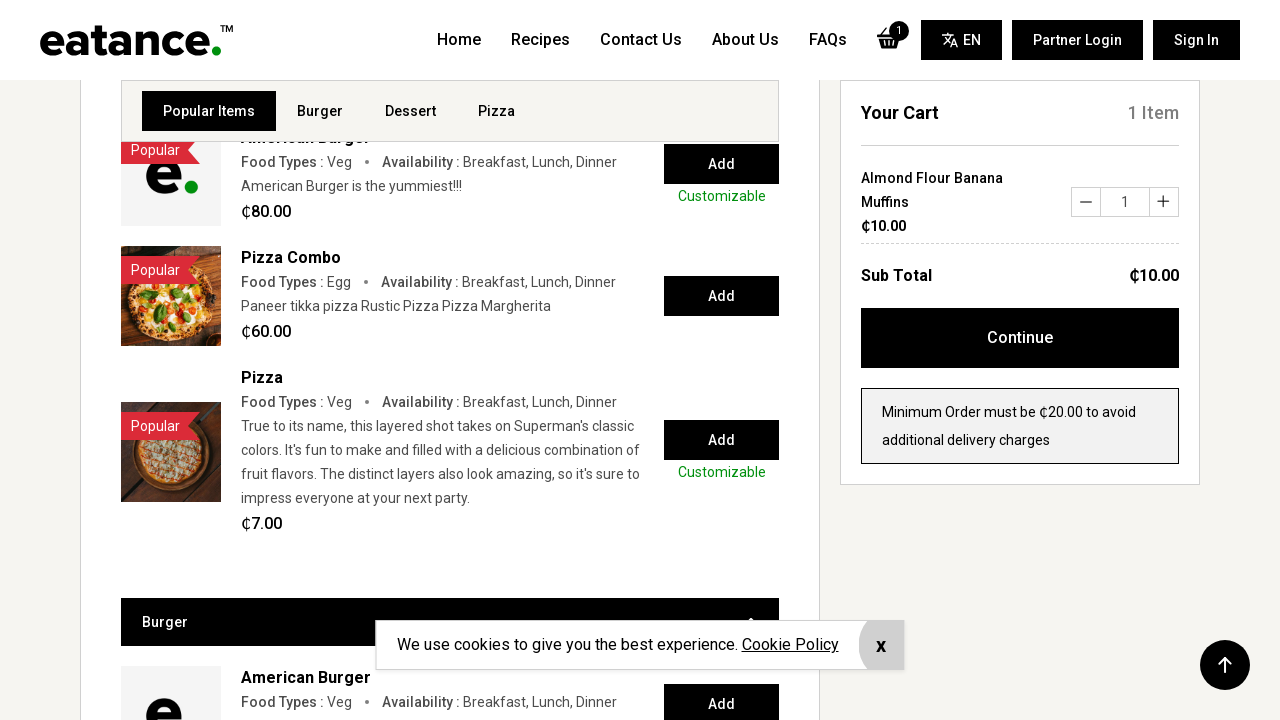

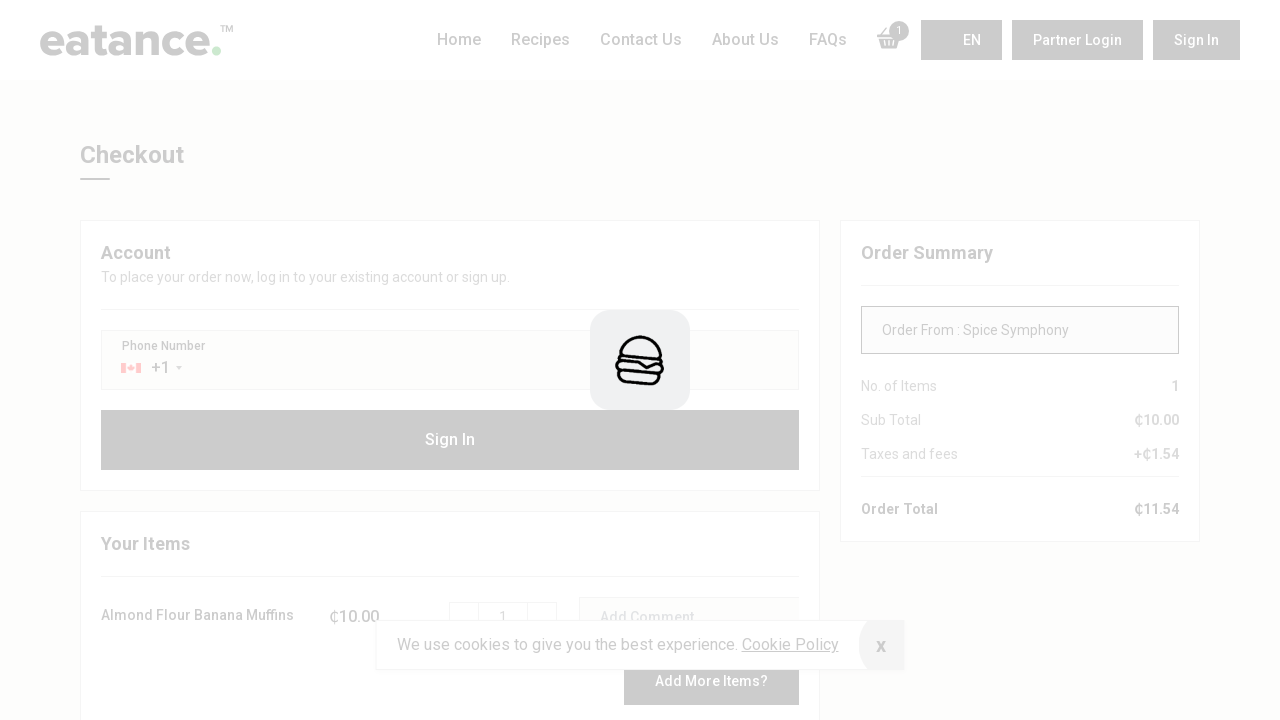